Tests cookie manipulation by adding a custom cookie to the DNS shop website and then reading all cookies from the browser context.

Starting URL: https://www.dns-shop.ru/

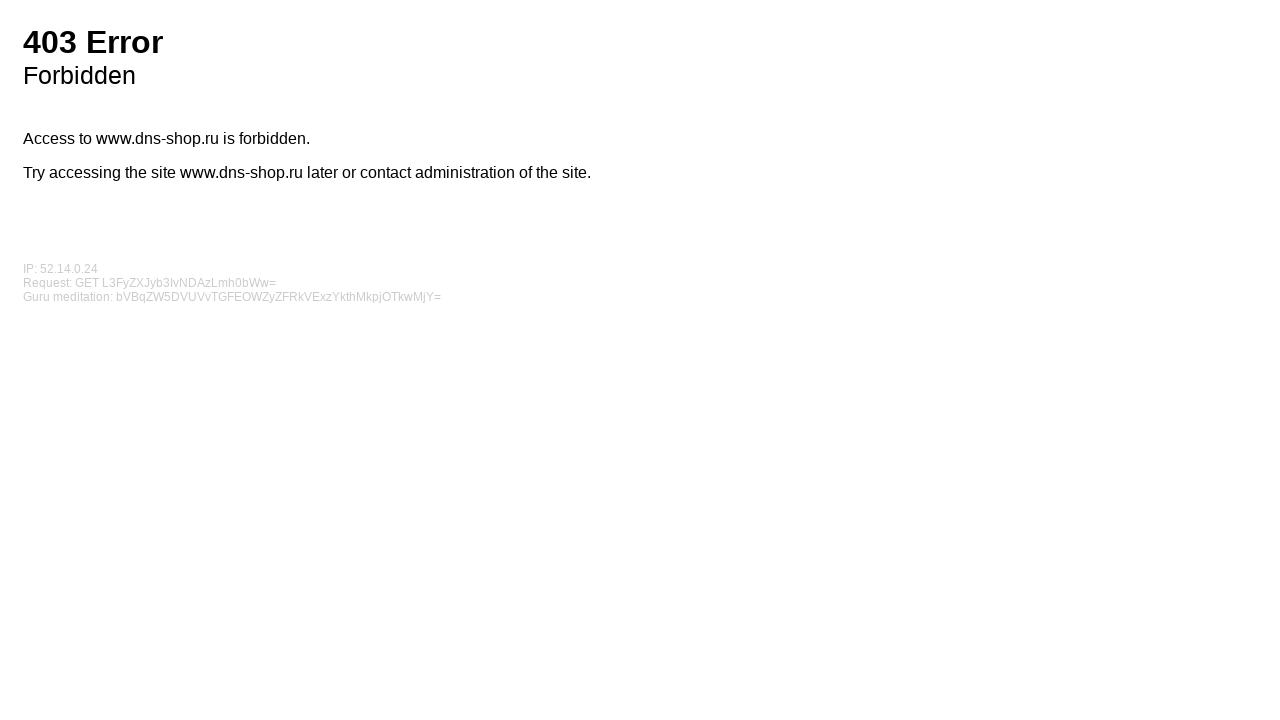

Added custom cookie 'Cookie 1' to browser context
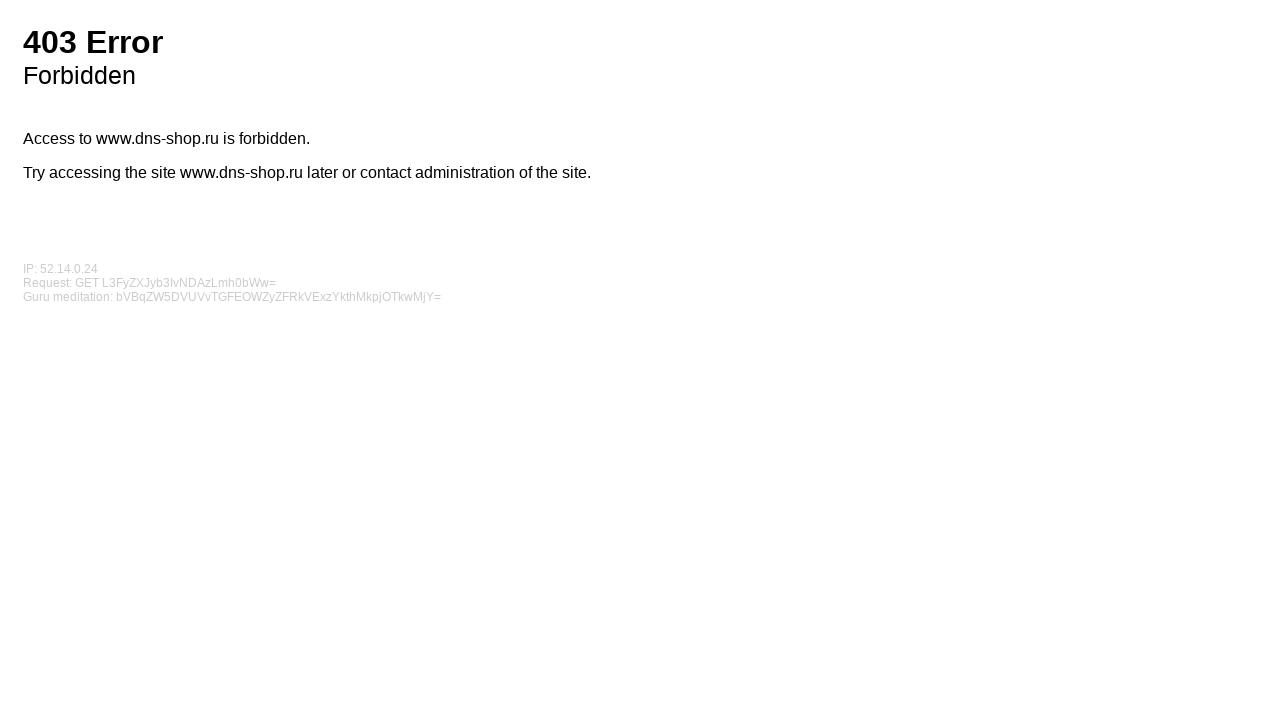

Reloaded page to apply custom cookie
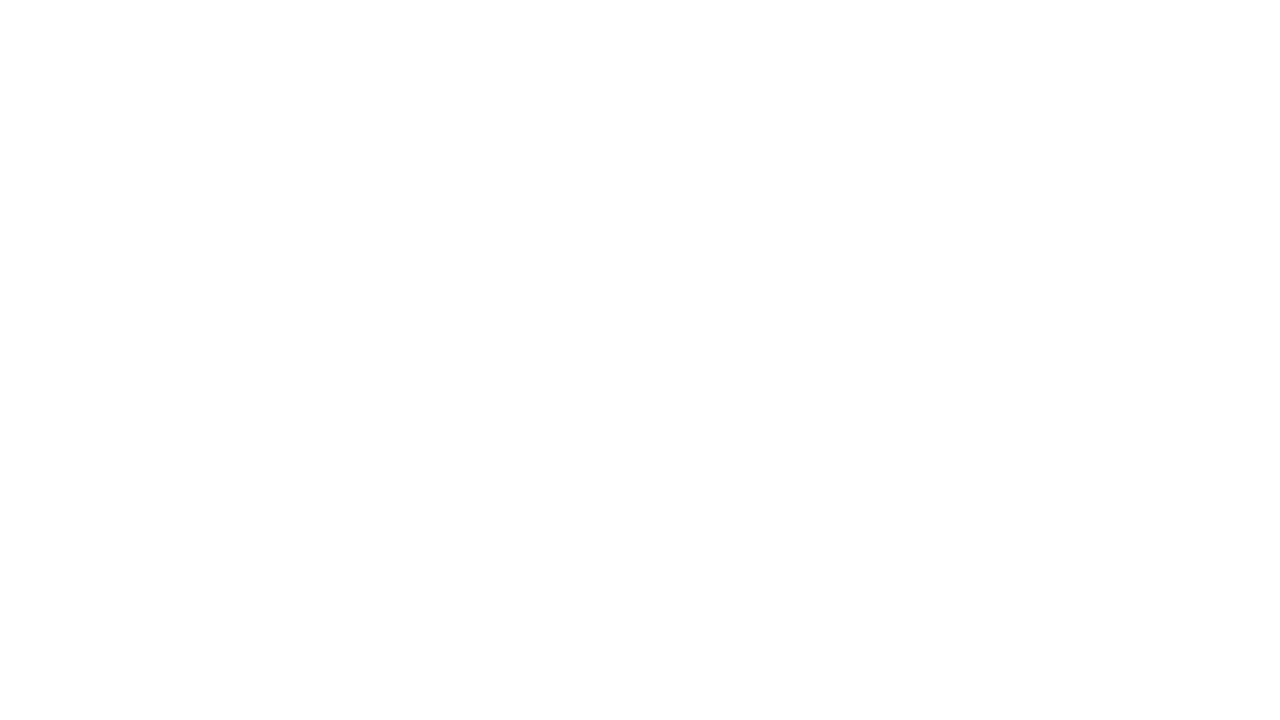

Retrieved all cookies from browser context
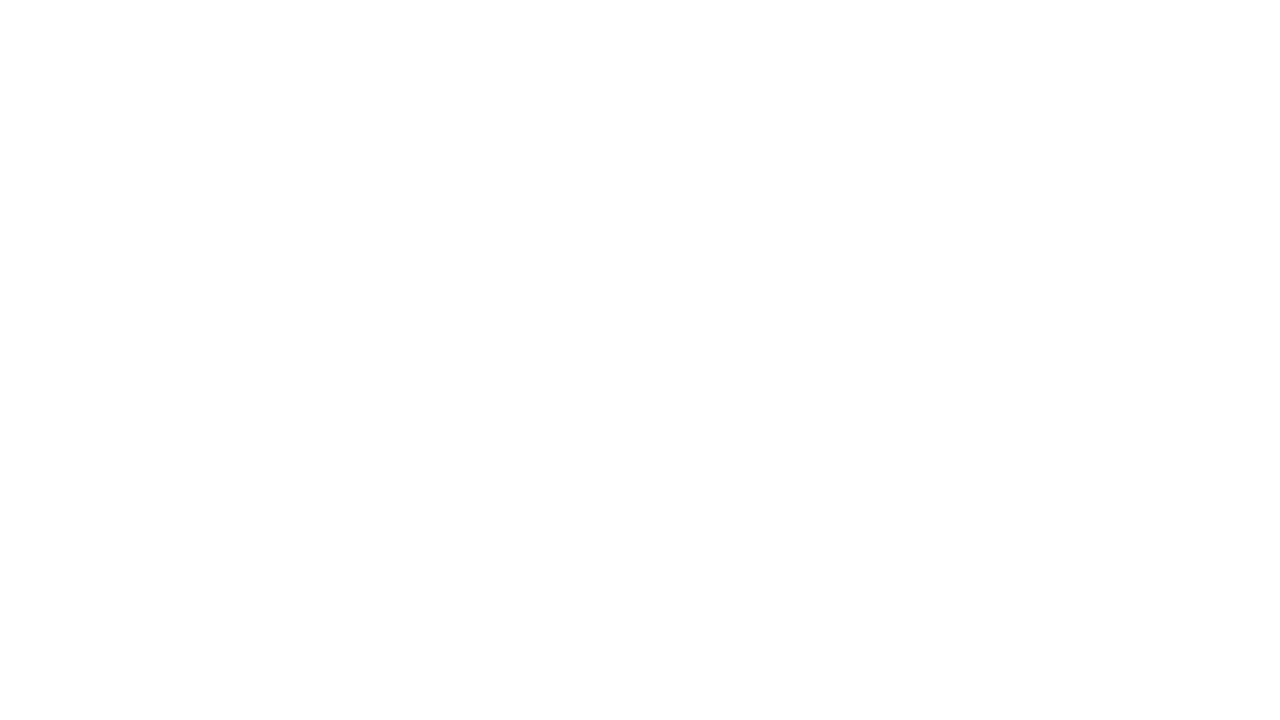

Verified custom cookie 'Cookie 1' exists in context
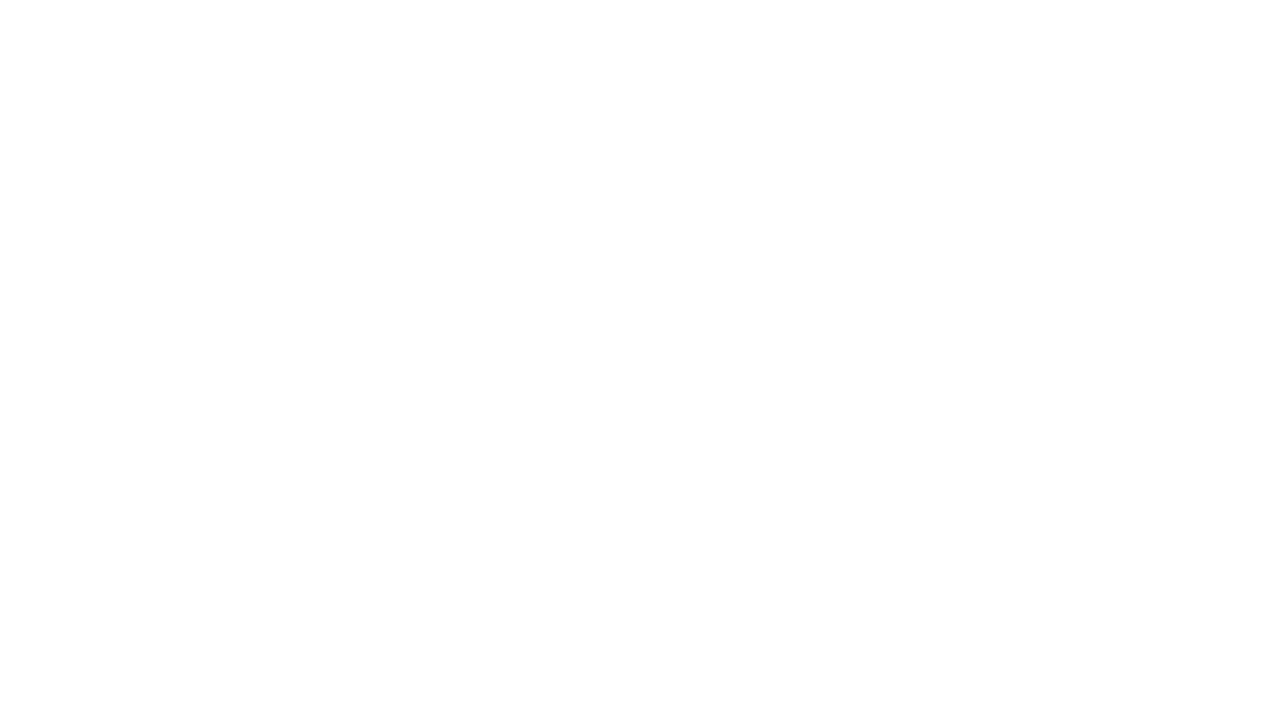

Waited 2 seconds to observe page with cookies applied
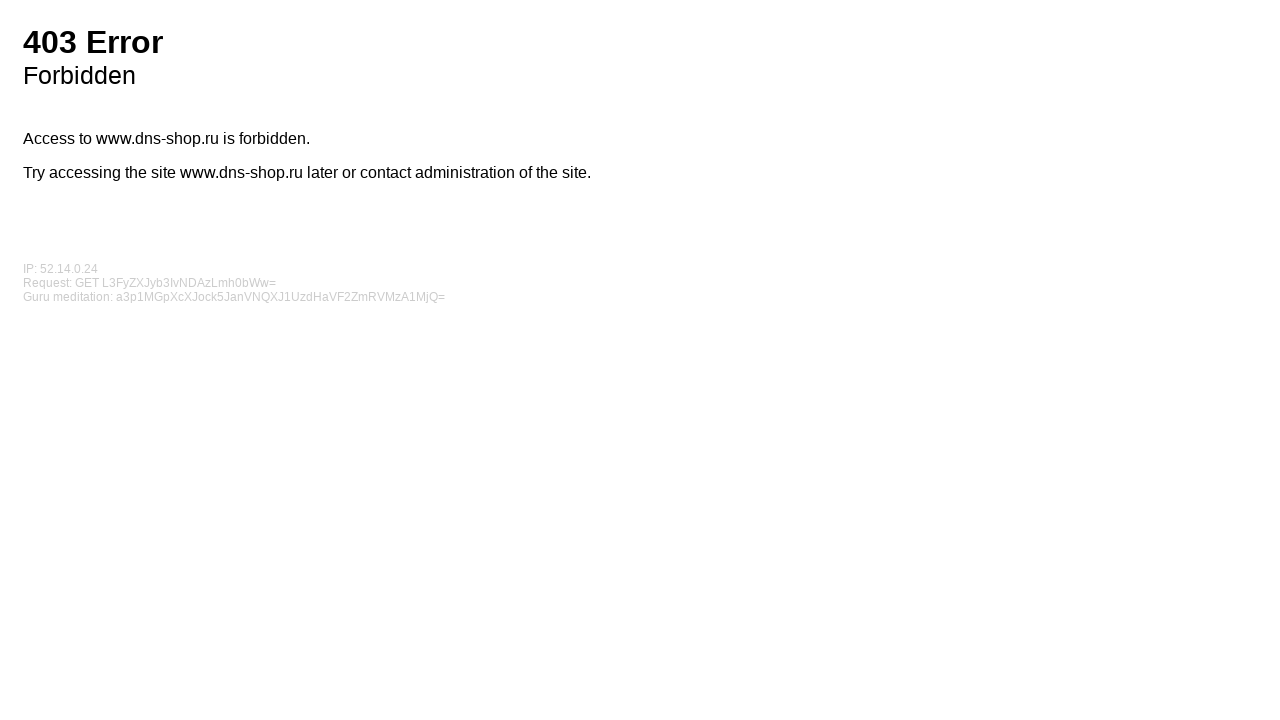

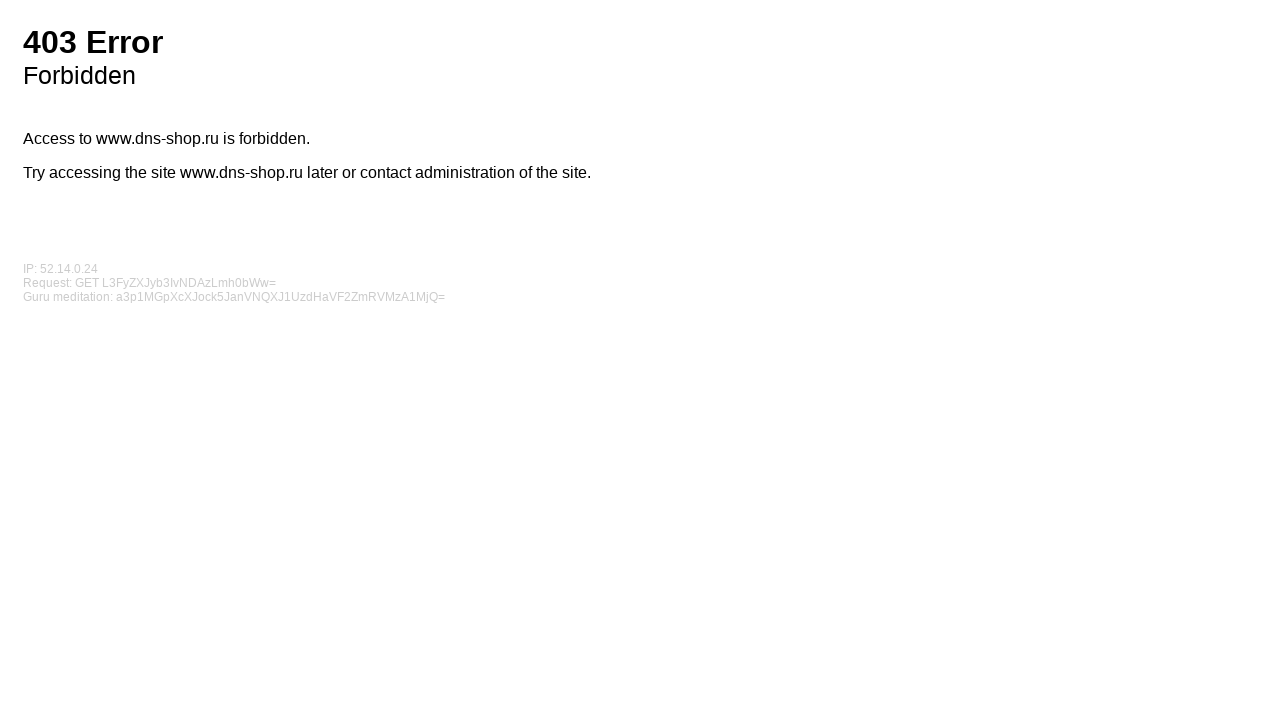